Tests multi-tab browser navigation by opening a new tab, navigating to a product category page on OpenCart demo site, and using browser back navigation

Starting URL: https://demo.opencart.com

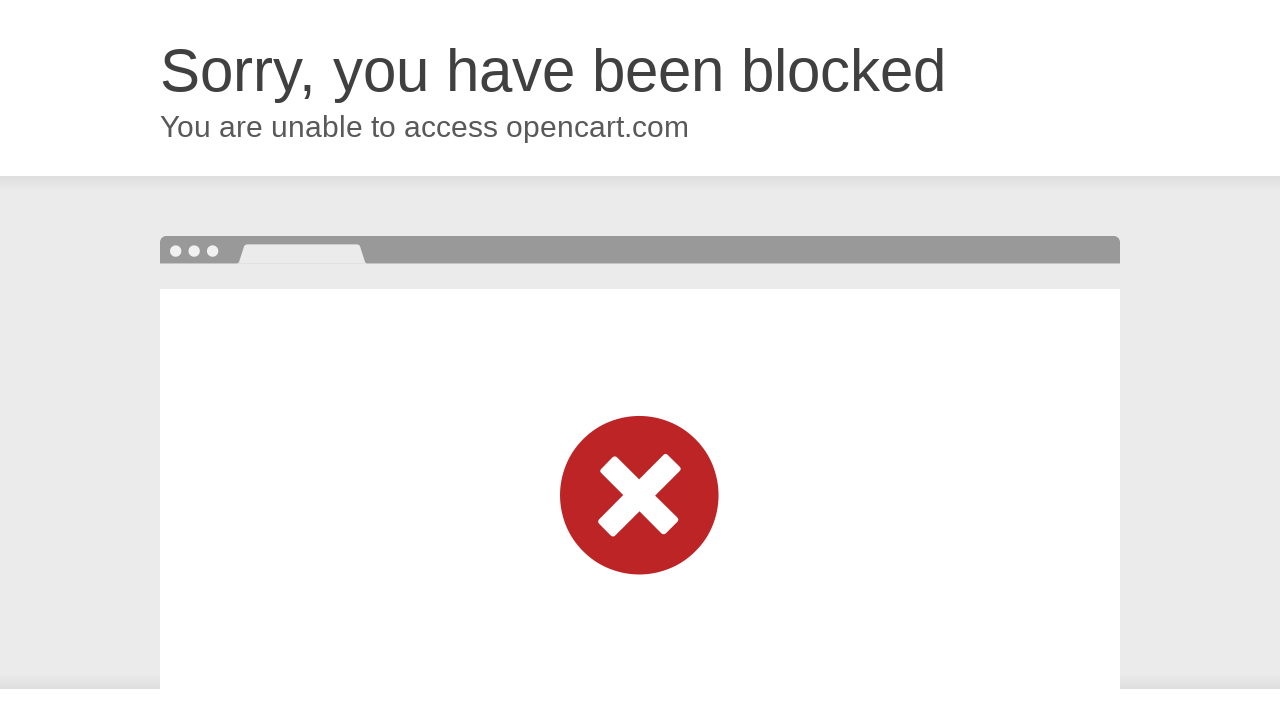

Opened a new browser tab
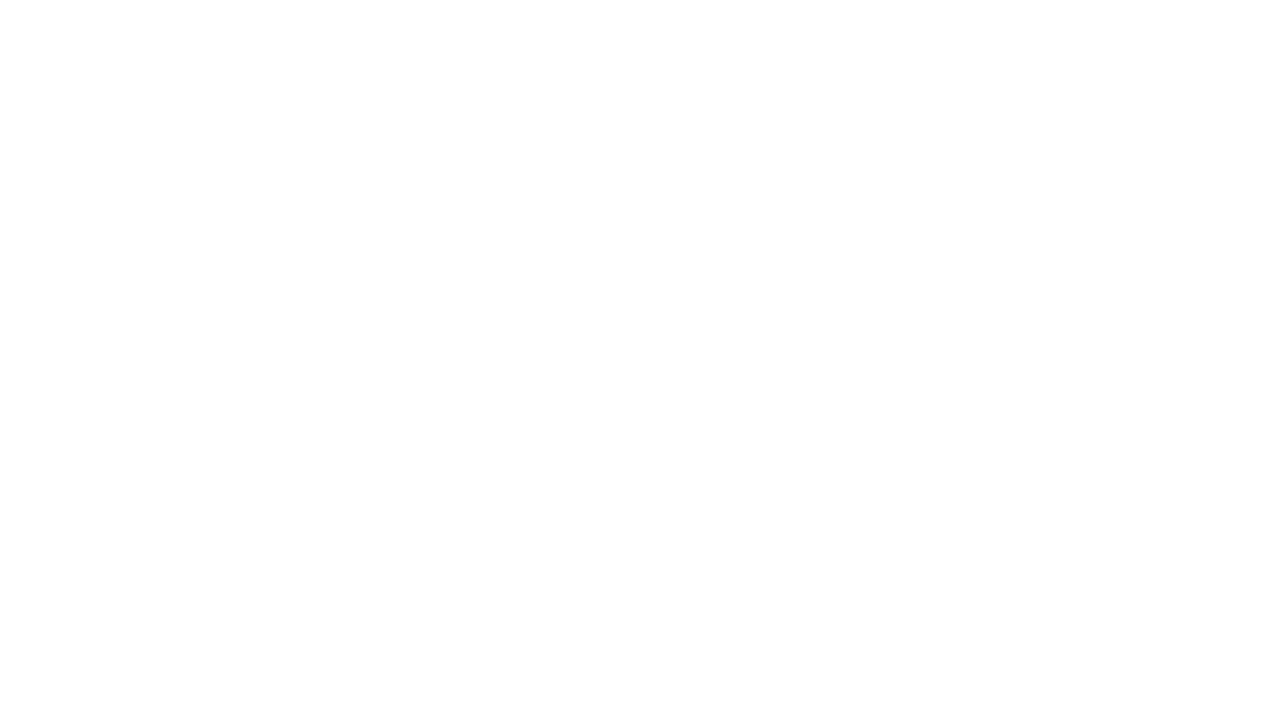

Navigated to OpenCart product category page (path=20) in new tab
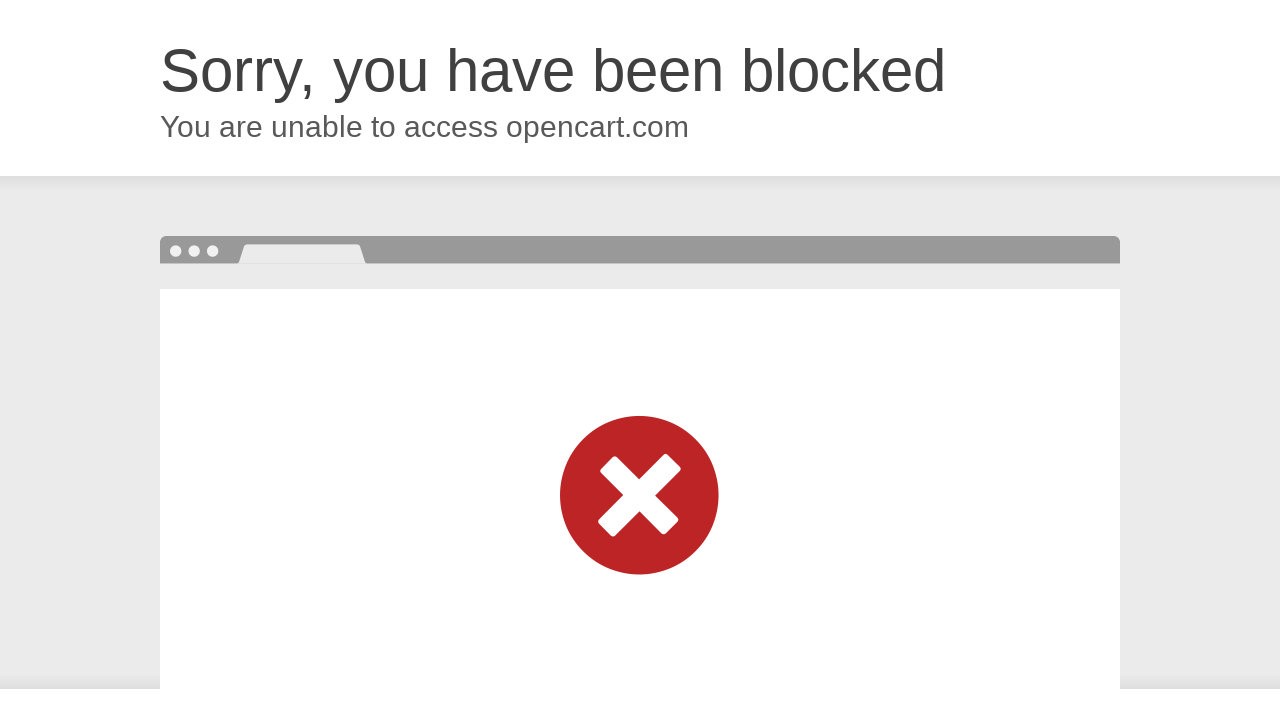

Category page DOM content loaded
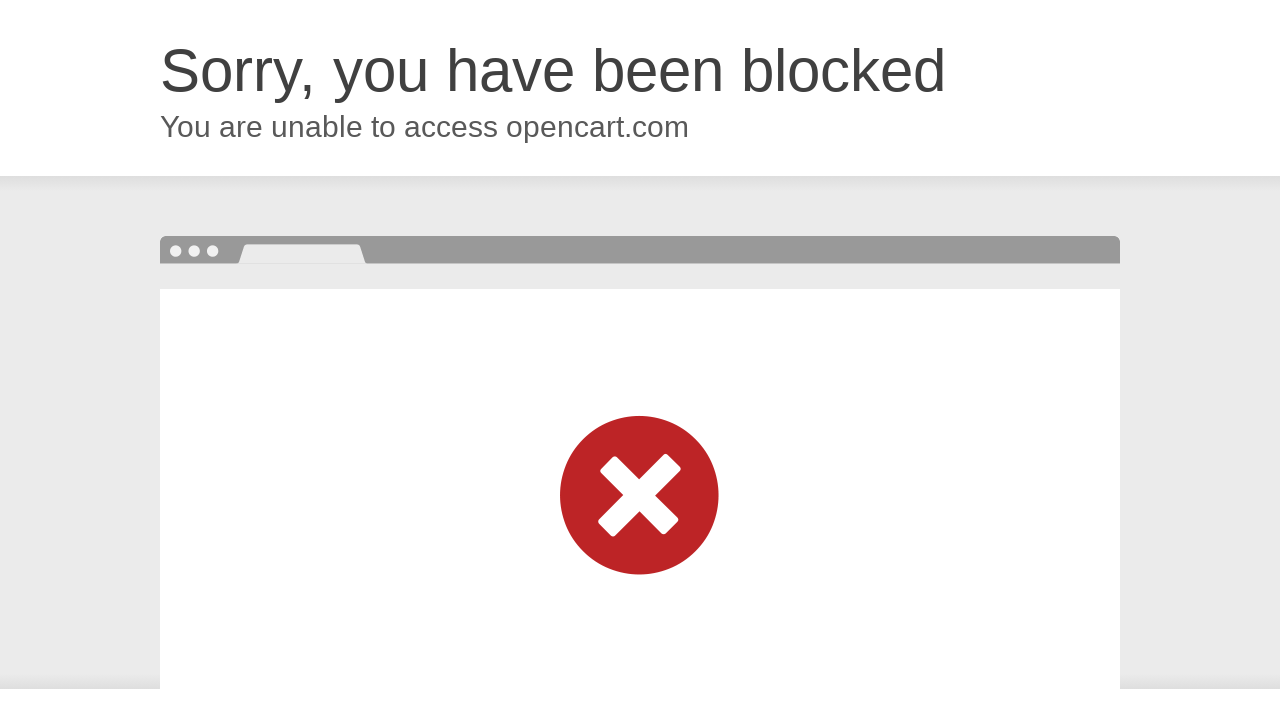

Navigated back using browser back button
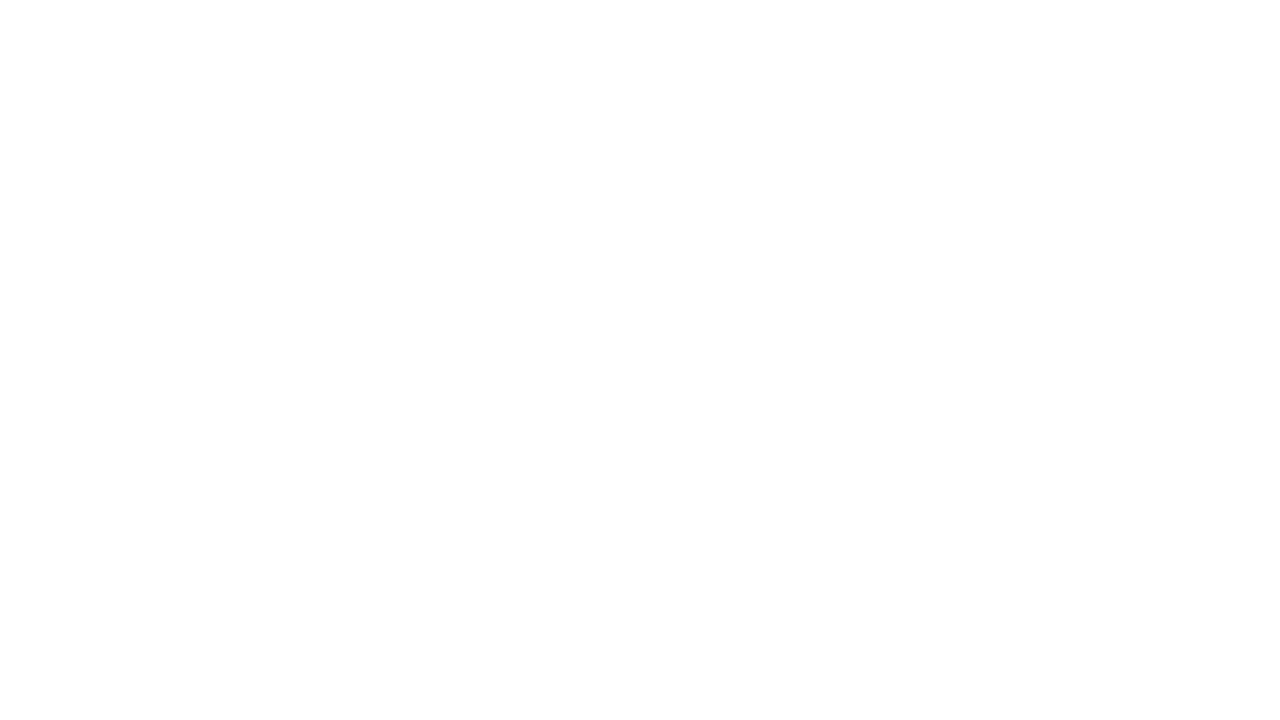

Page DOM content loaded after back navigation
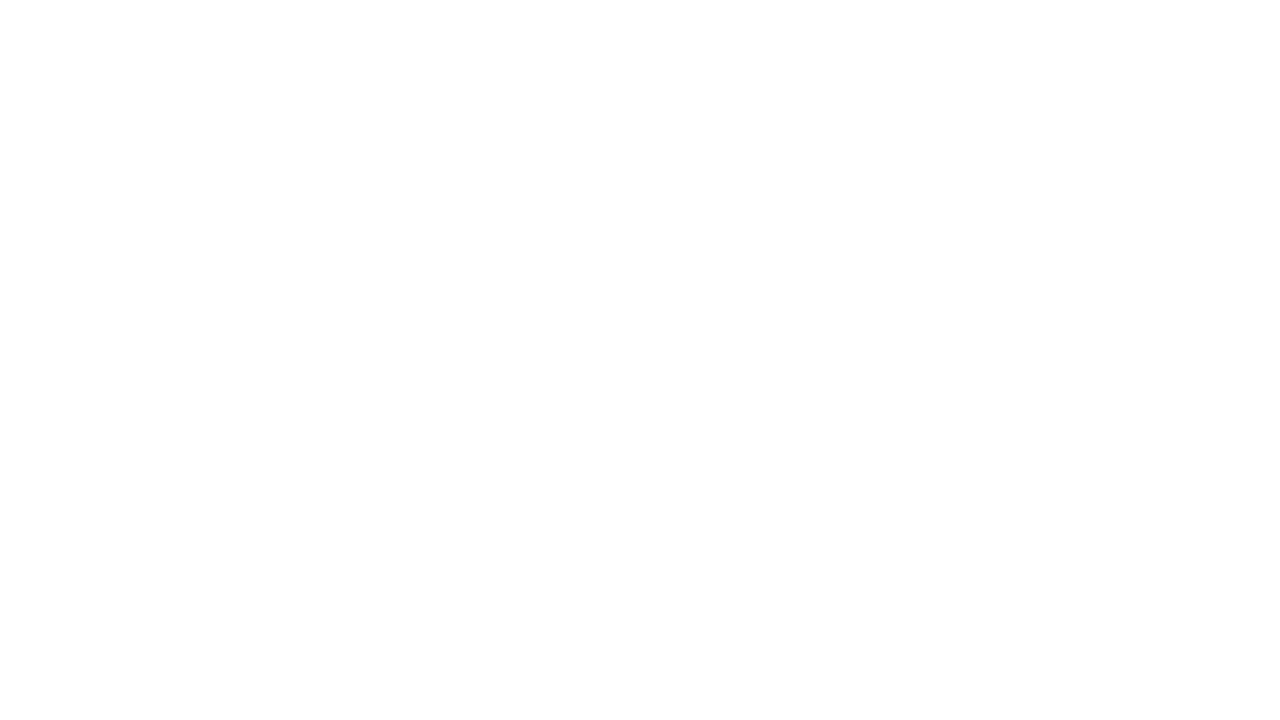

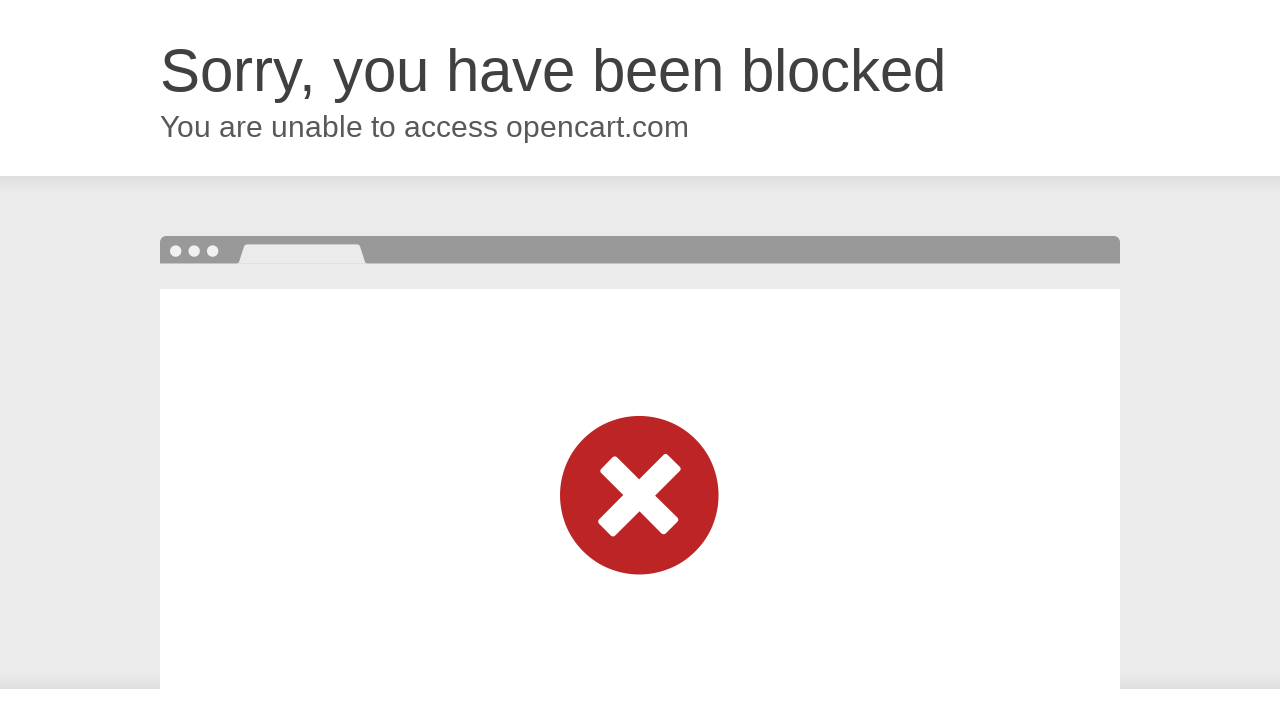